Tests product category filtering by selecting Phones, Laptops, and Monitors categories

Starting URL: https://www.demoblaze.com/

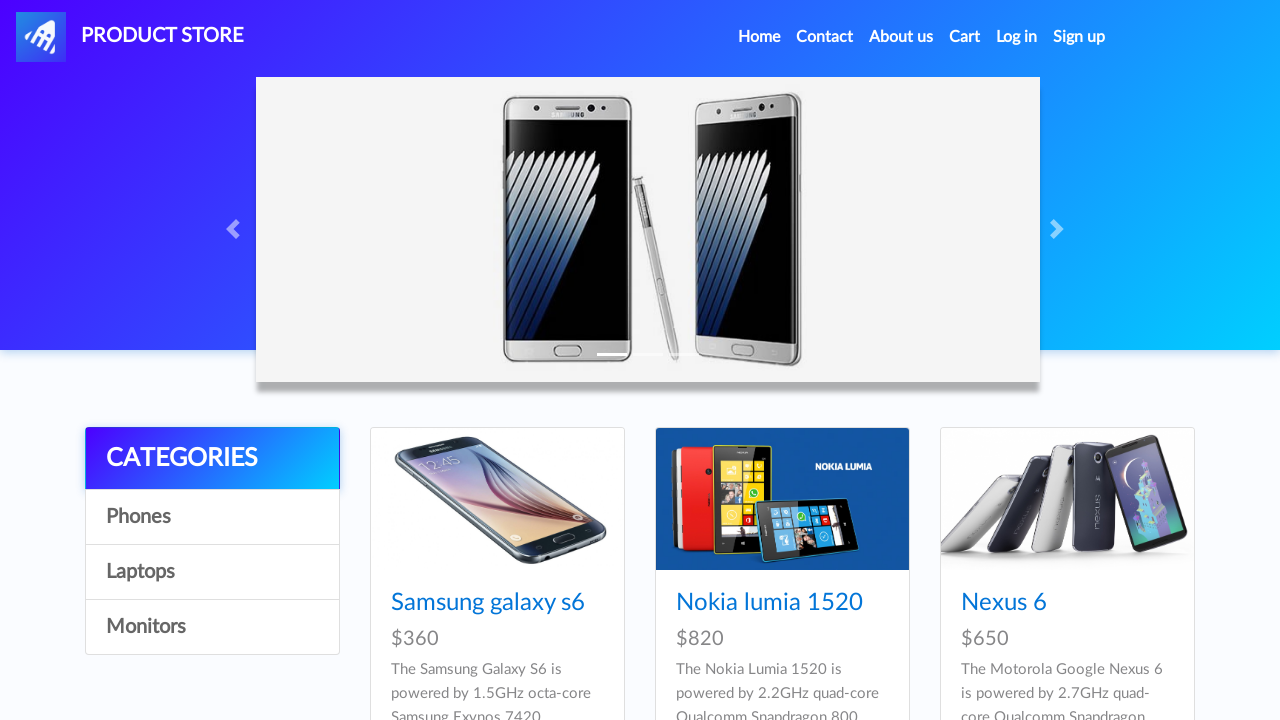

Clicked on Phones category at (212, 517) on a:has-text('Phones')
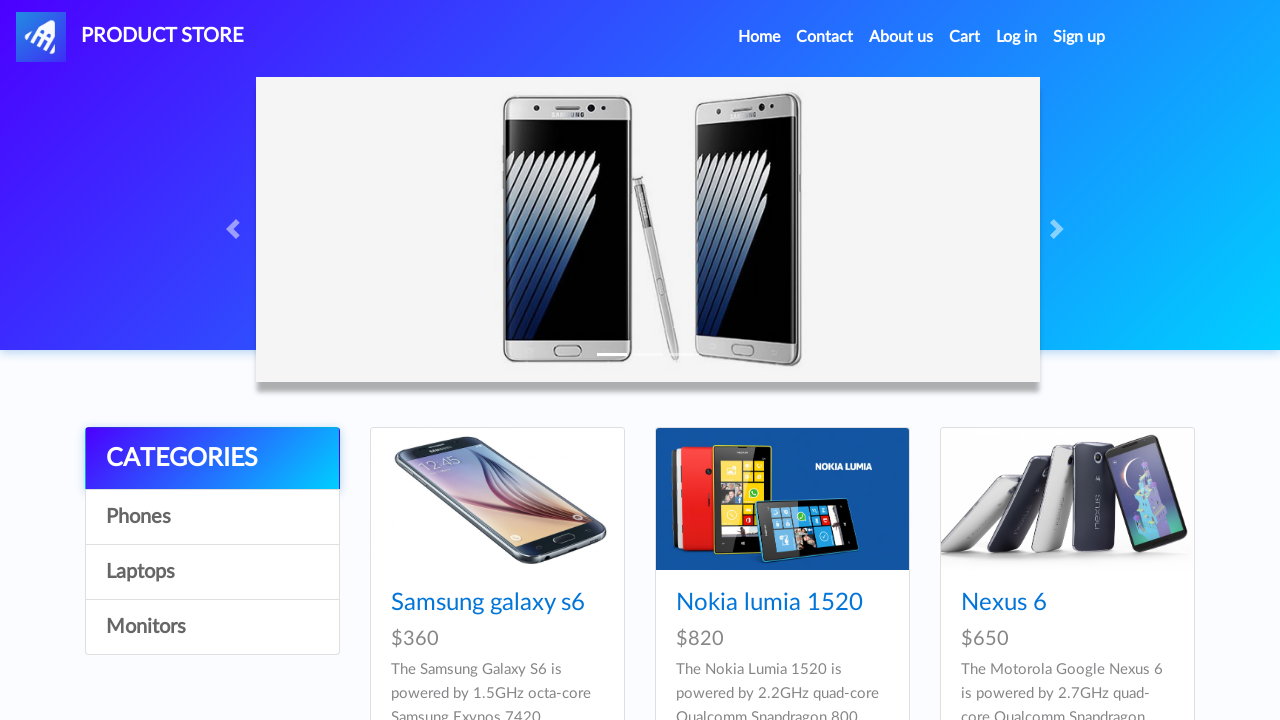

Waited for products to load after selecting Phones category
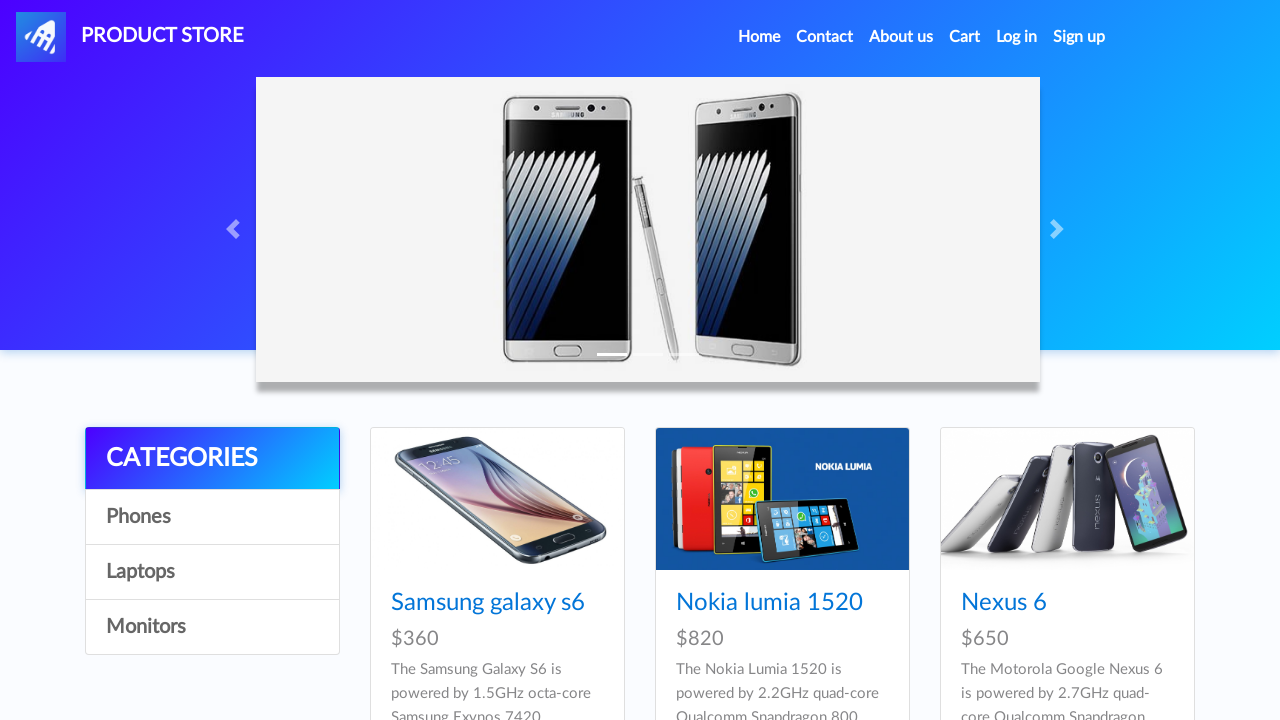

Clicked on Laptops category at (212, 572) on a:has-text('Laptops')
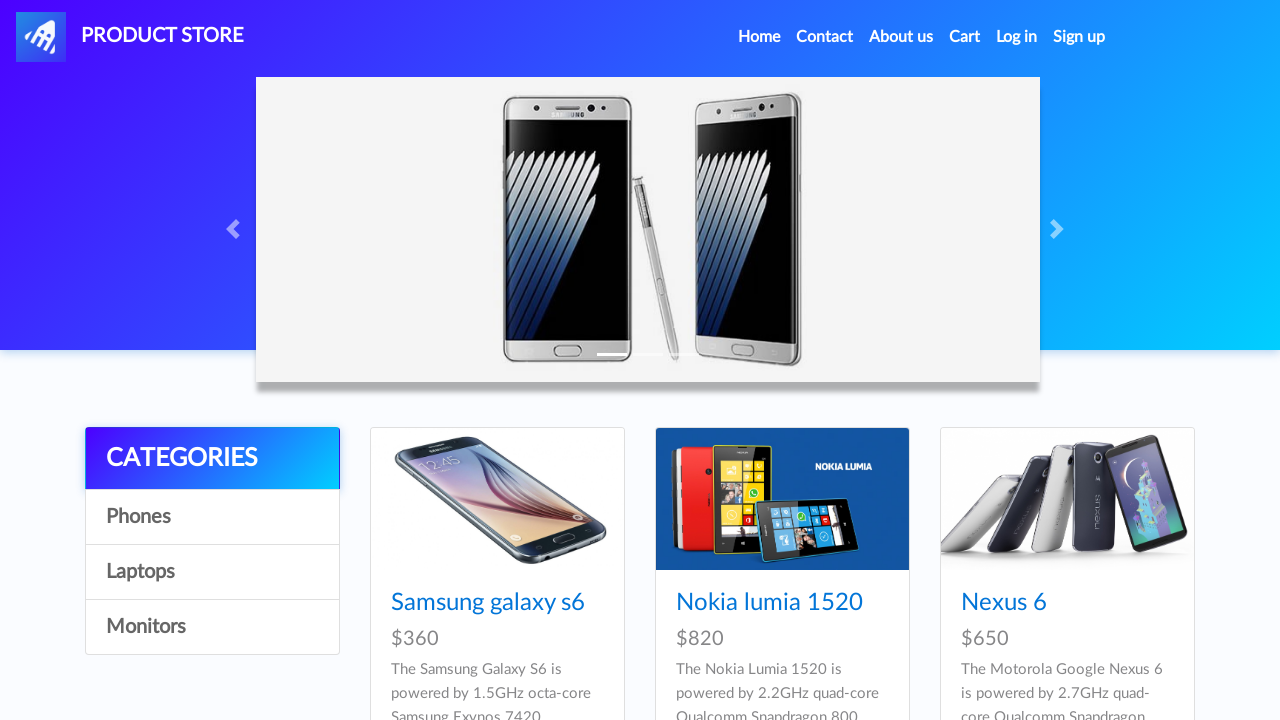

Waited for products to load after selecting Laptops category
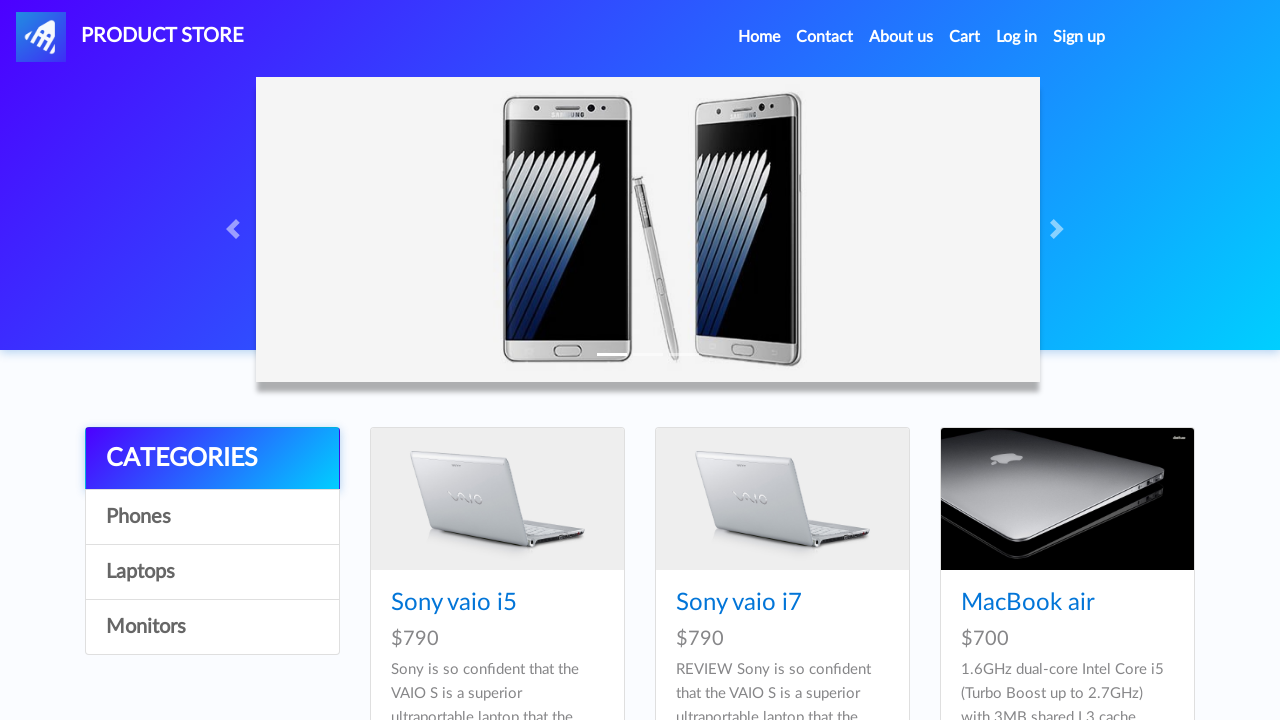

Clicked on Monitors category at (212, 627) on a:has-text('Monitors')
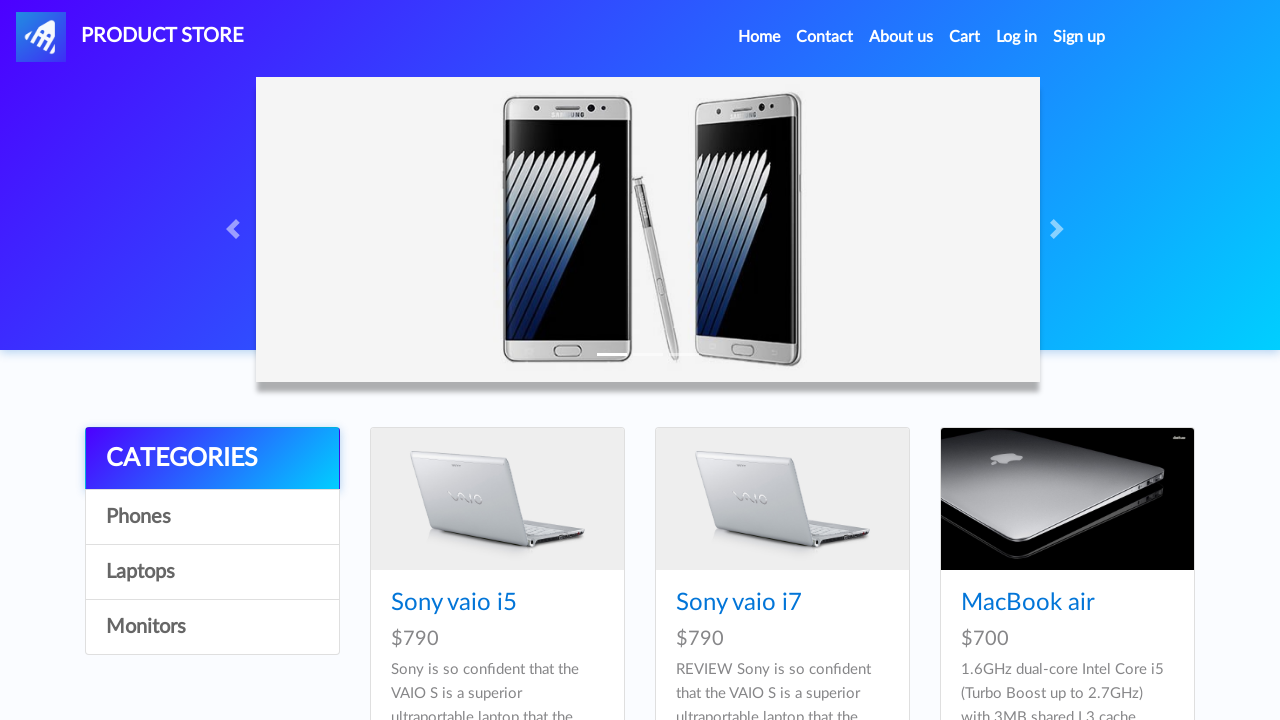

Waited for products to load after selecting Monitors category
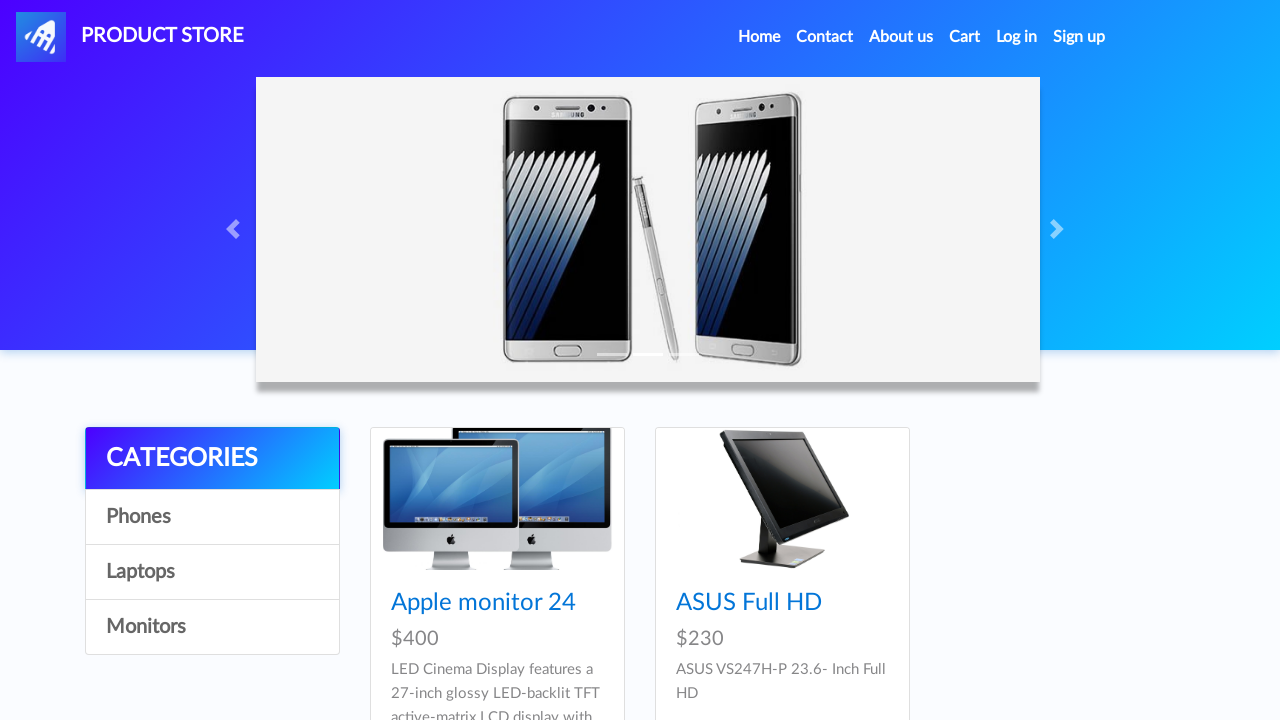

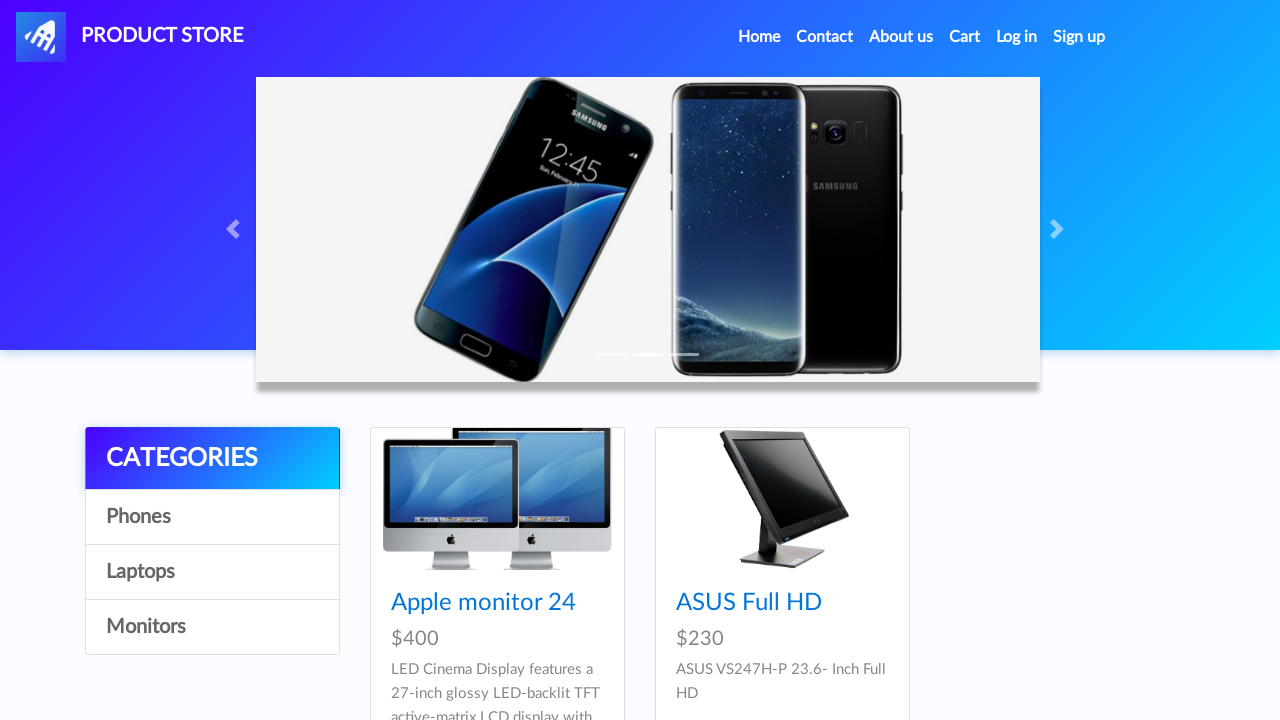